Tests adding multiple vegetable products to cart by searching through product names and clicking their corresponding "Add to cart" buttons

Starting URL: https://rahulshettyacademy.com/seleniumPractise/

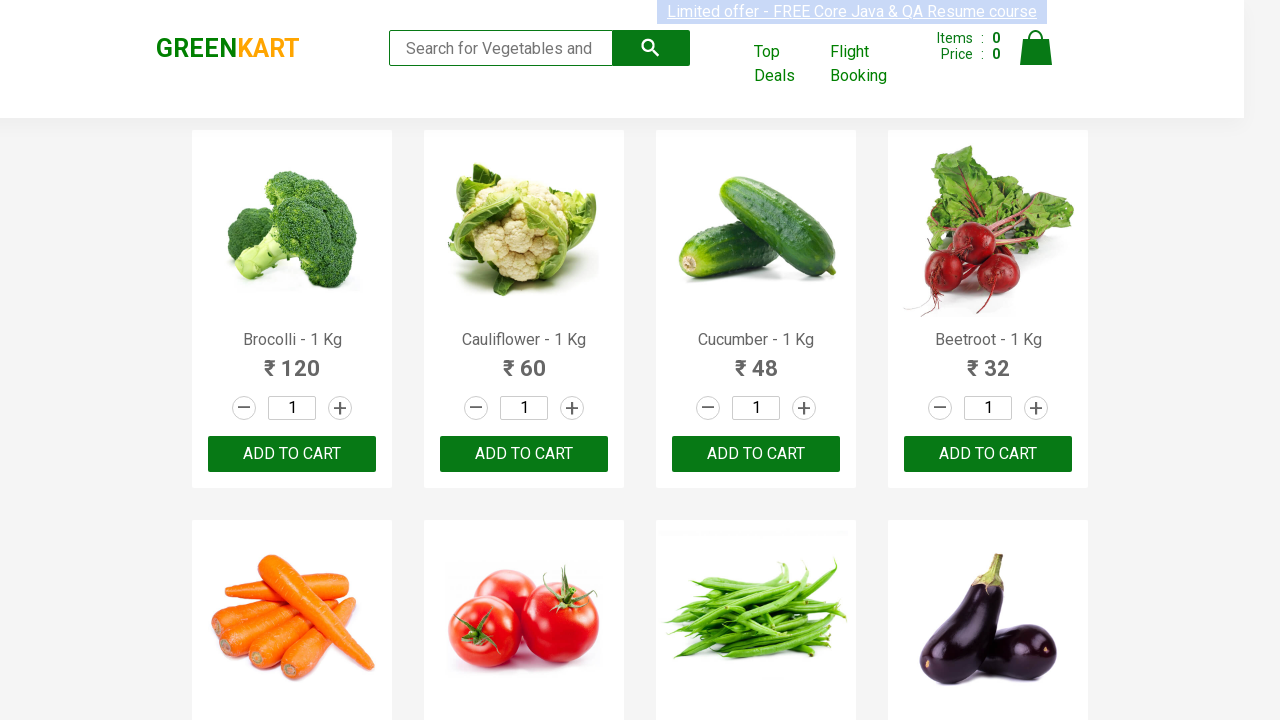

Retrieved all product name elements from the page
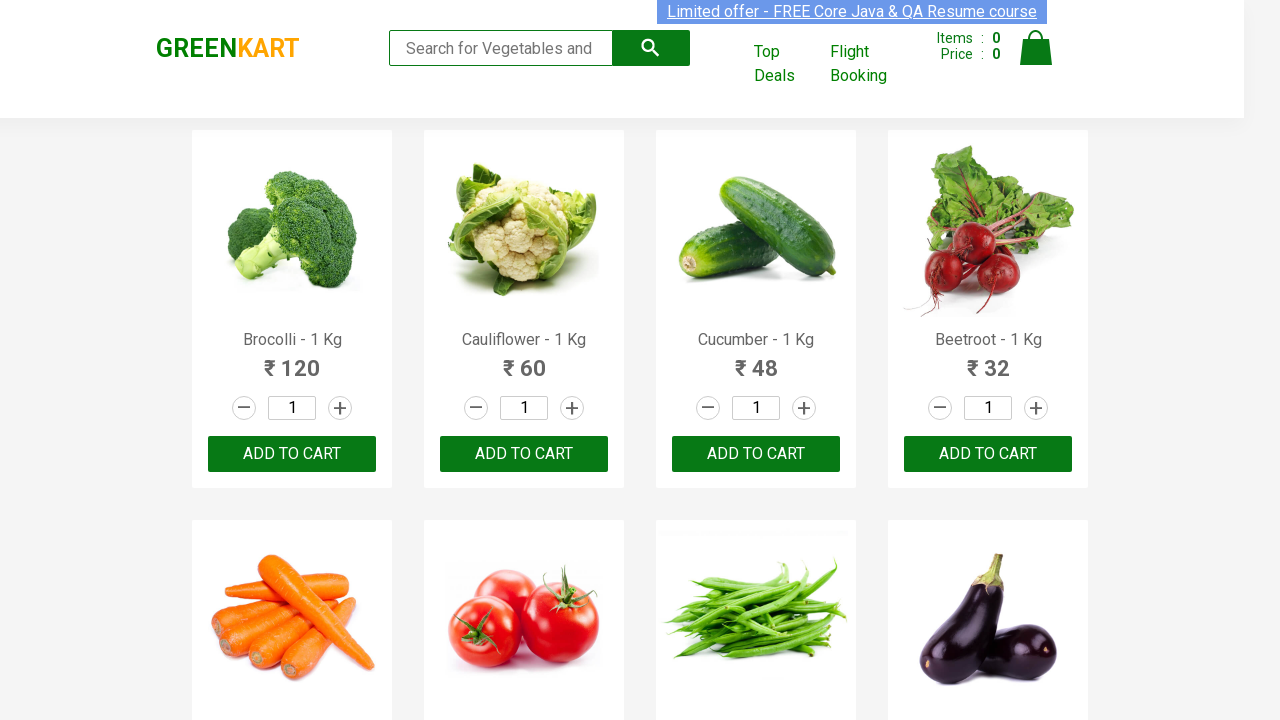

Retrieved all 'Add to cart' buttons from the page
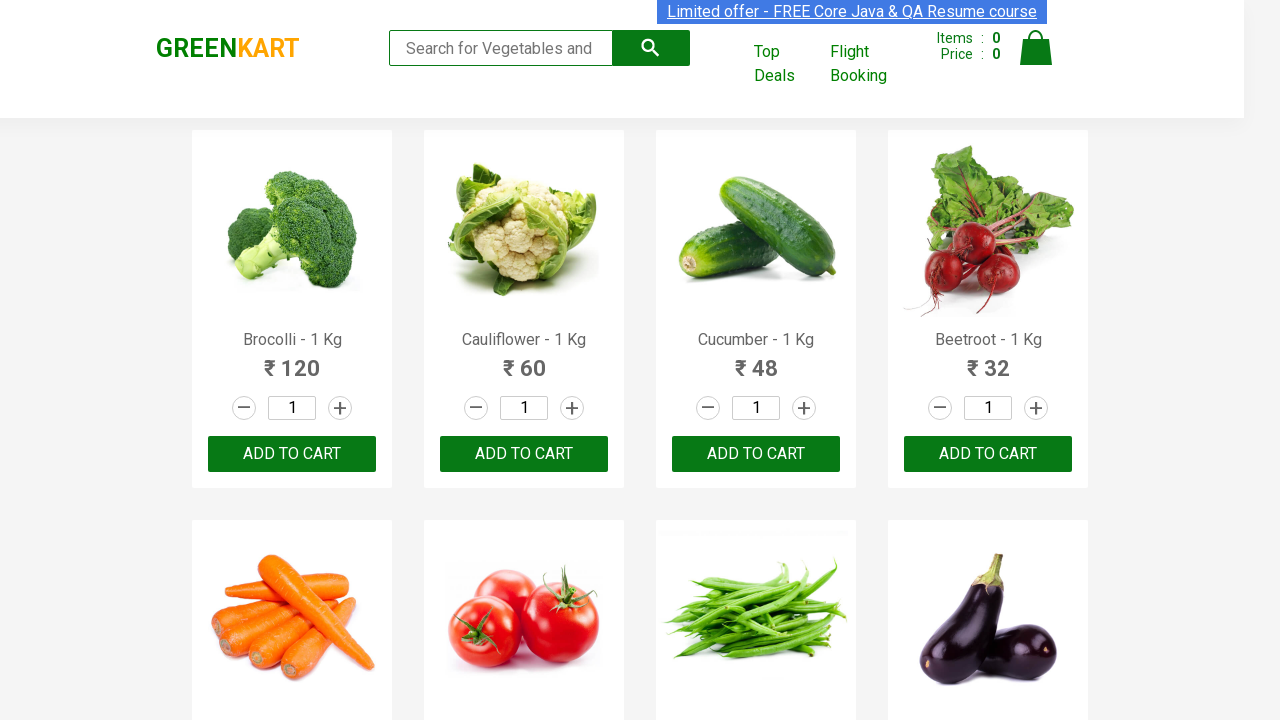

Retrieved product text: 'Brocolli - 1 Kg'
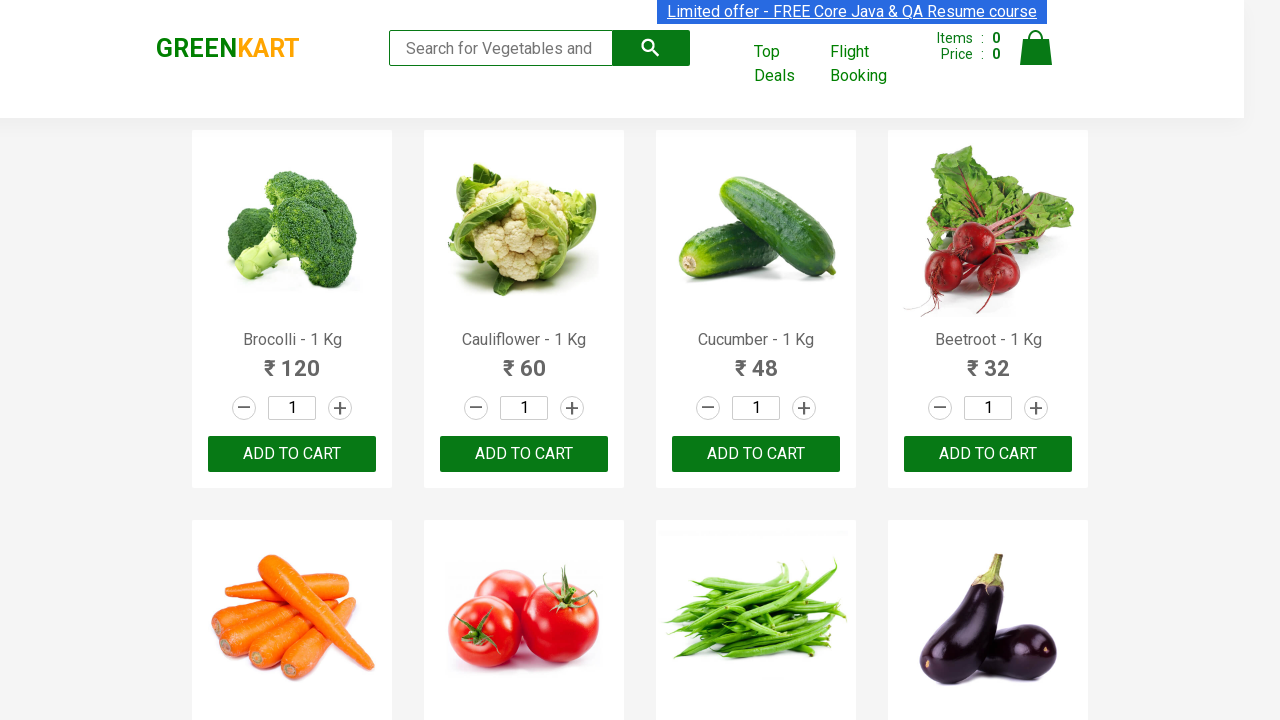

Clicked 'Add to cart' button for 'Brocolli' at (292, 454) on xpath=//div[@class='product-action']/button >> nth=0
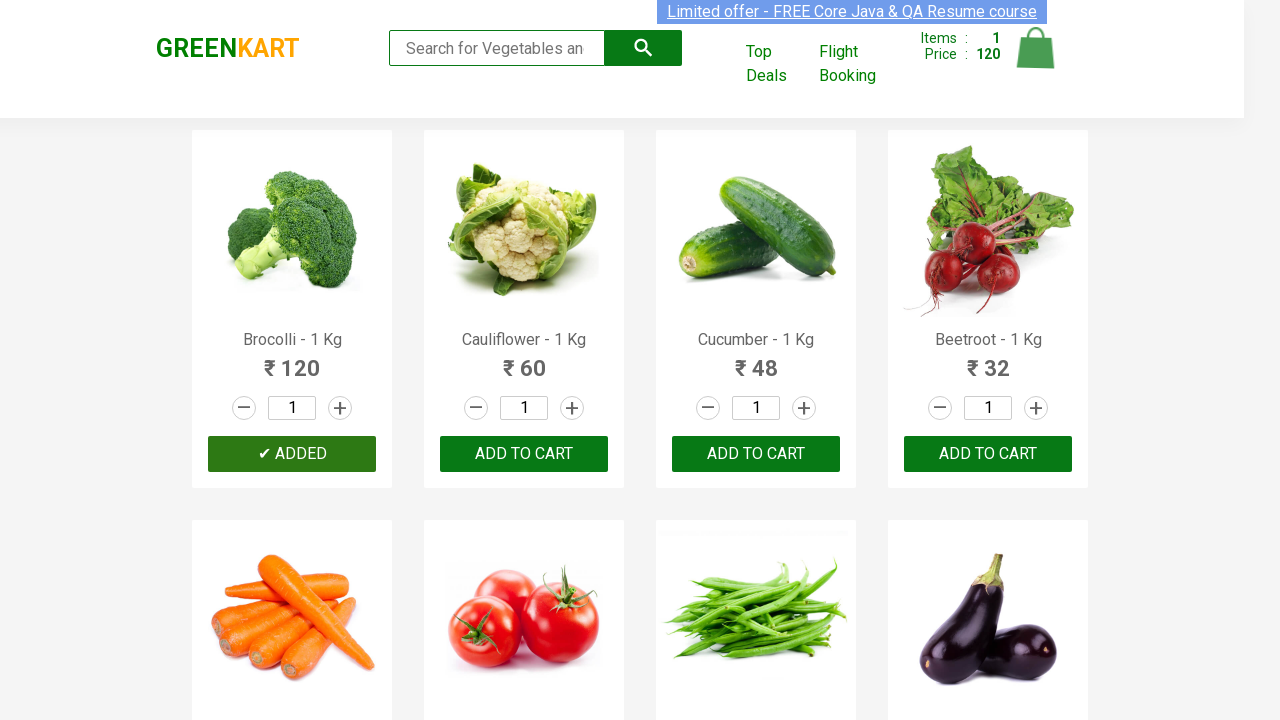

Retrieved product text: 'Cauliflower - 1 Kg'
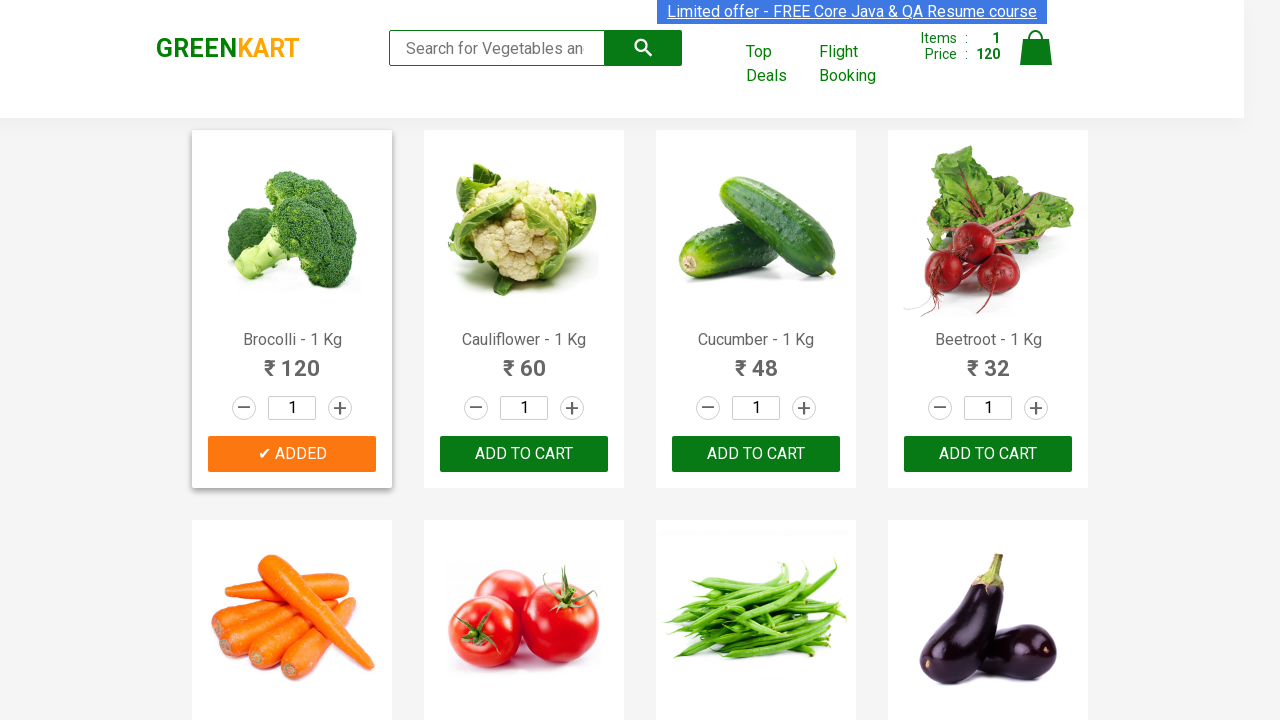

Retrieved product text: 'Cucumber - 1 Kg'
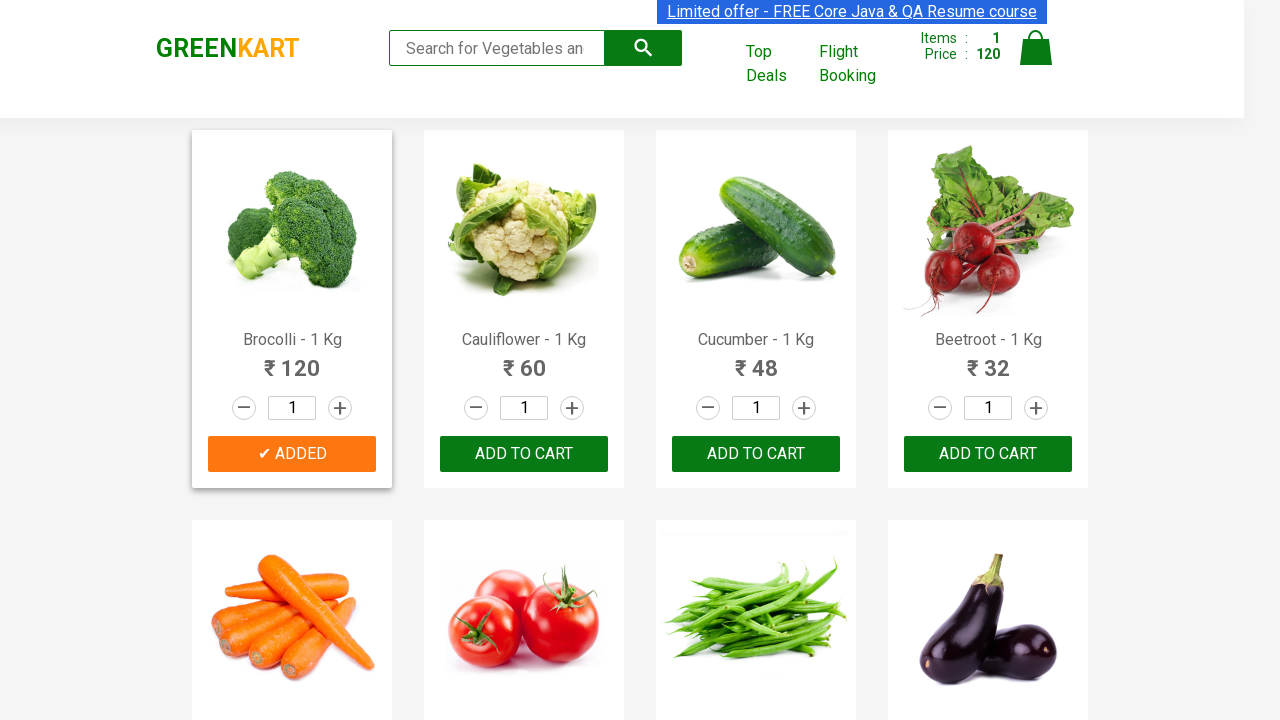

Clicked 'Add to cart' button for 'Cucumber' at (756, 454) on xpath=//div[@class='product-action']/button >> nth=2
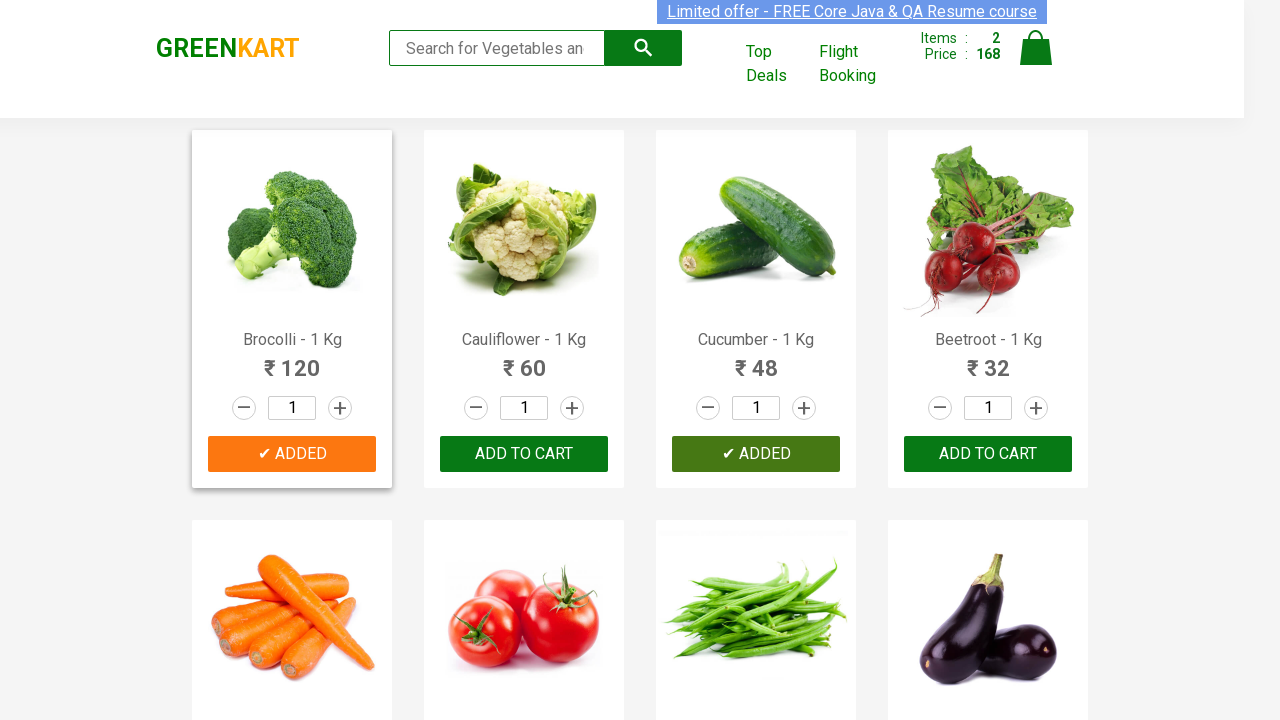

Retrieved product text: 'Beetroot - 1 Kg'
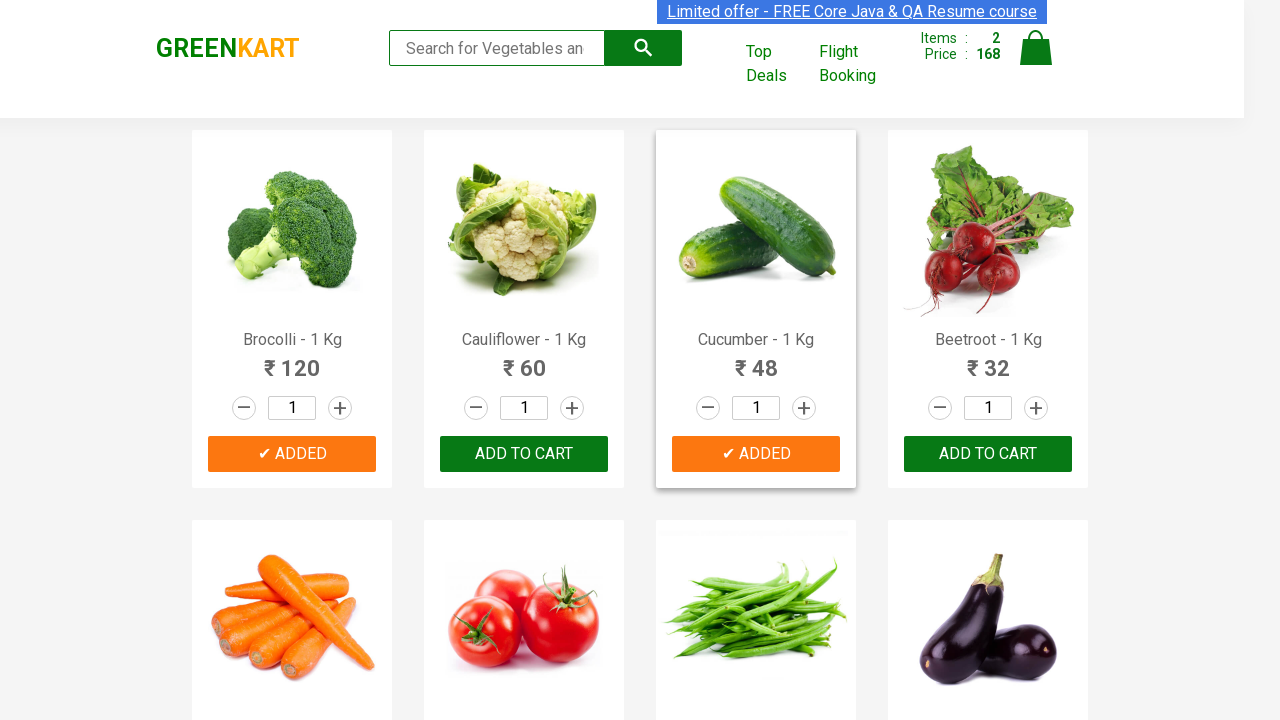

Clicked 'Add to cart' button for 'Beetroot' at (988, 454) on xpath=//div[@class='product-action']/button >> nth=3
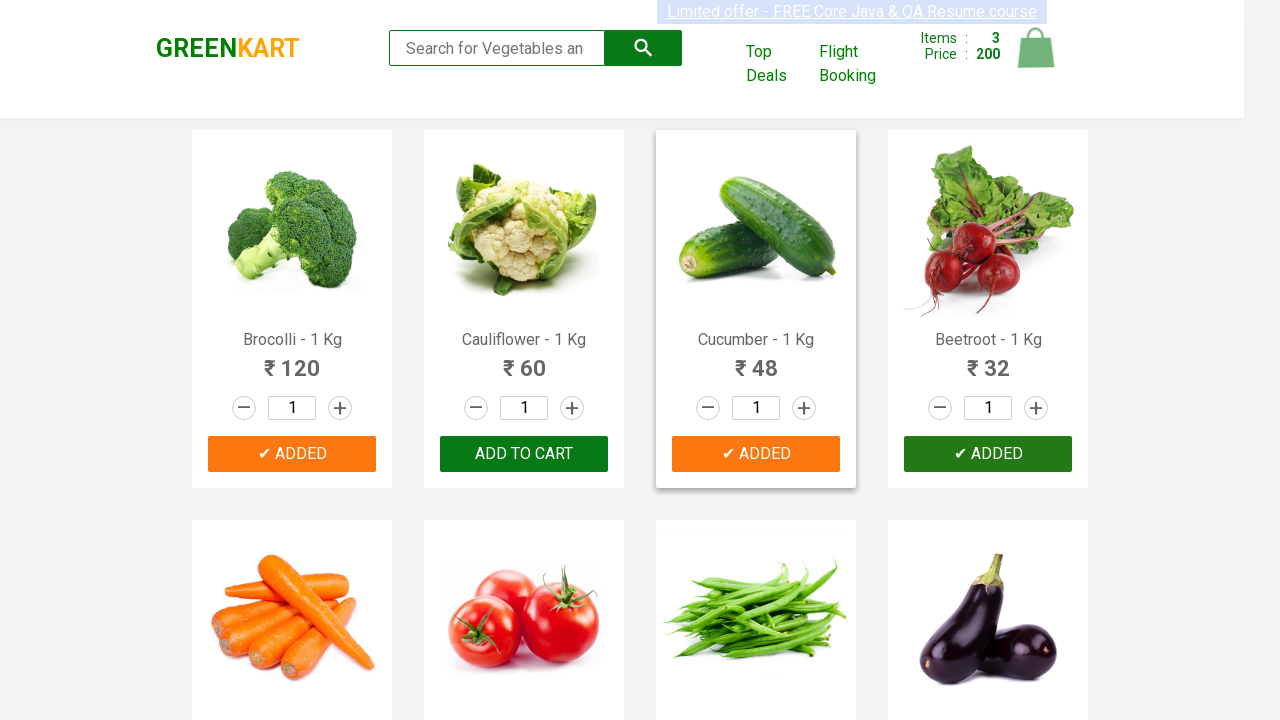

Retrieved product text: 'Carrot - 1 Kg'
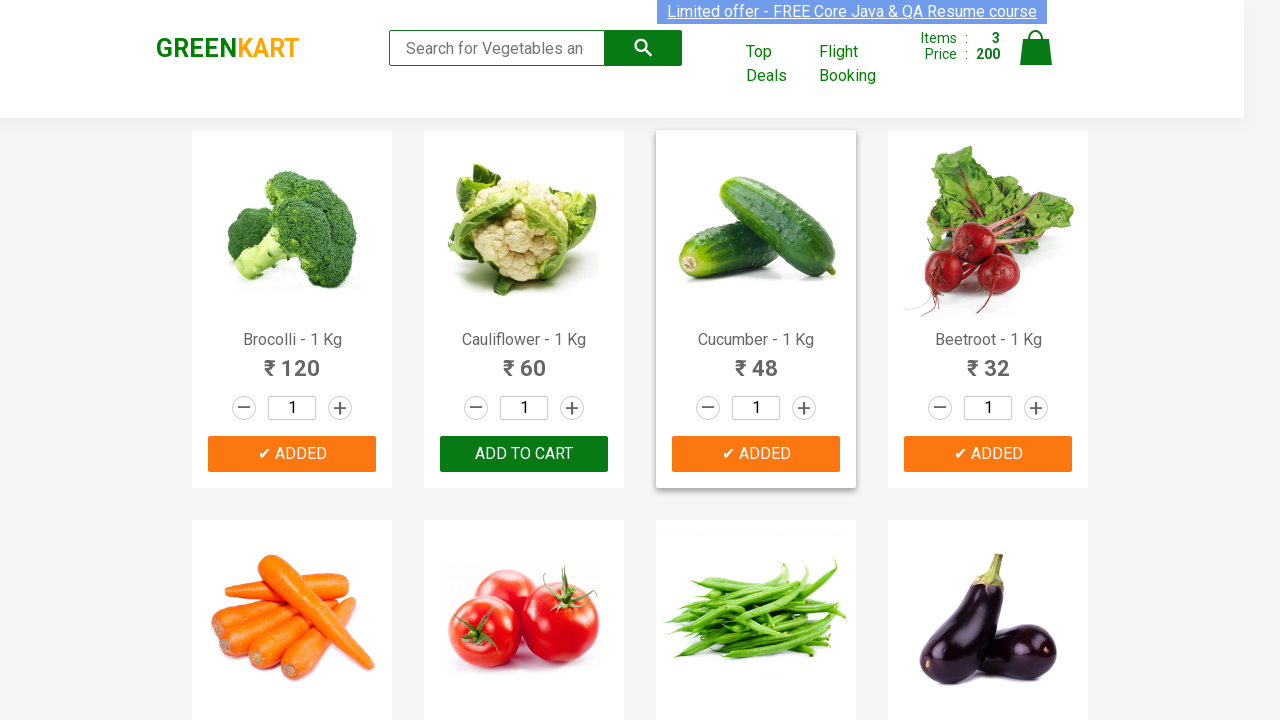

Clicked 'Add to cart' button for 'Carrot' at (292, 360) on xpath=//div[@class='product-action']/button >> nth=4
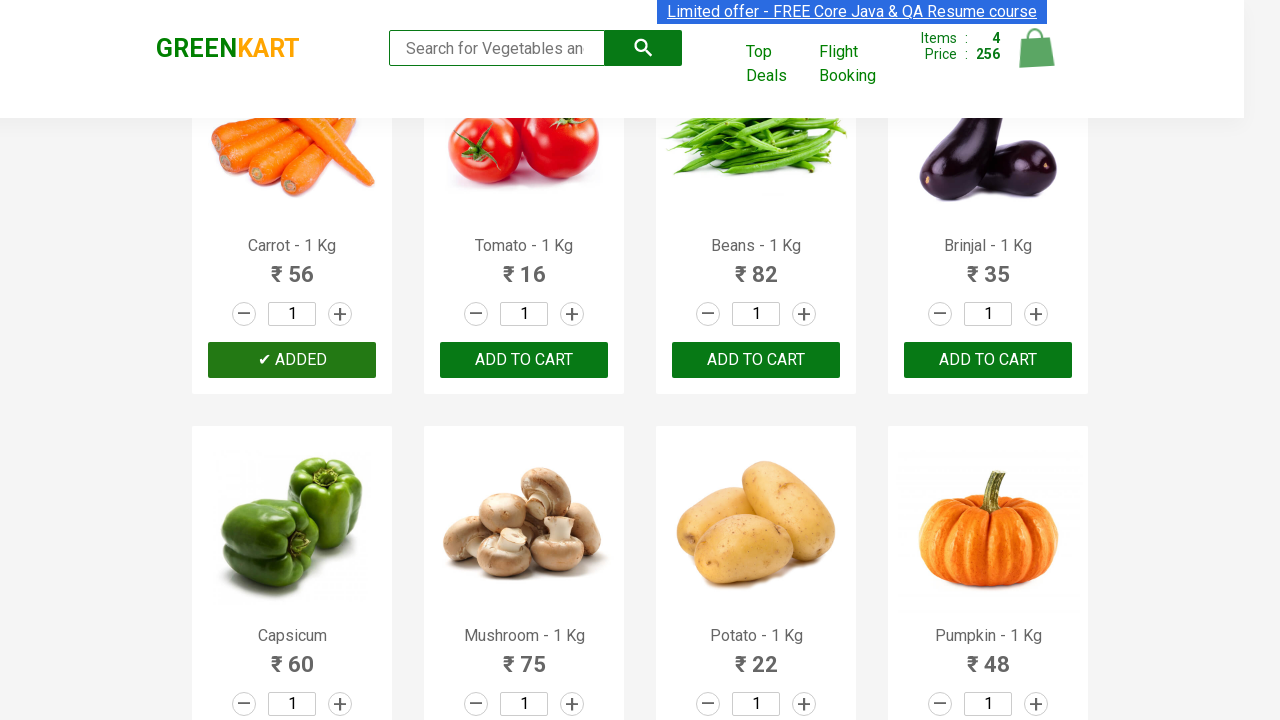

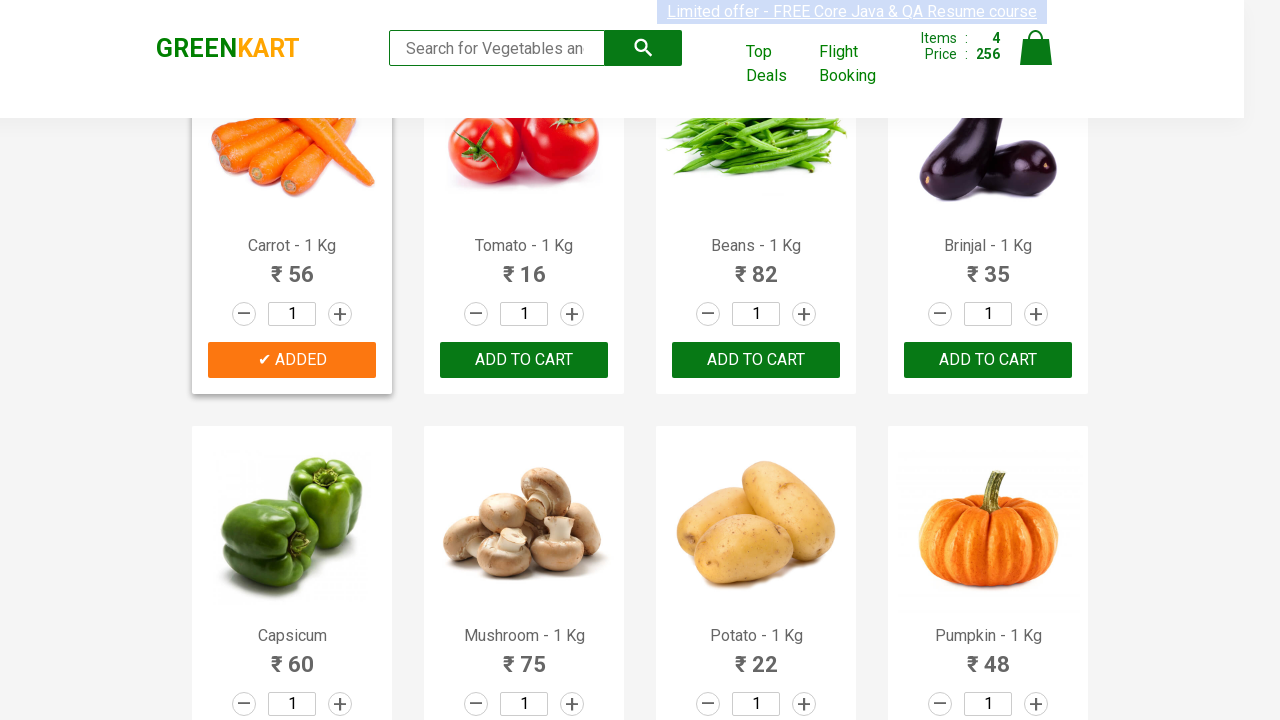